Navigates to the Selenium download page and clicks on a download link to initiate a file download

Starting URL: https://www.seleniumhq.org/download/

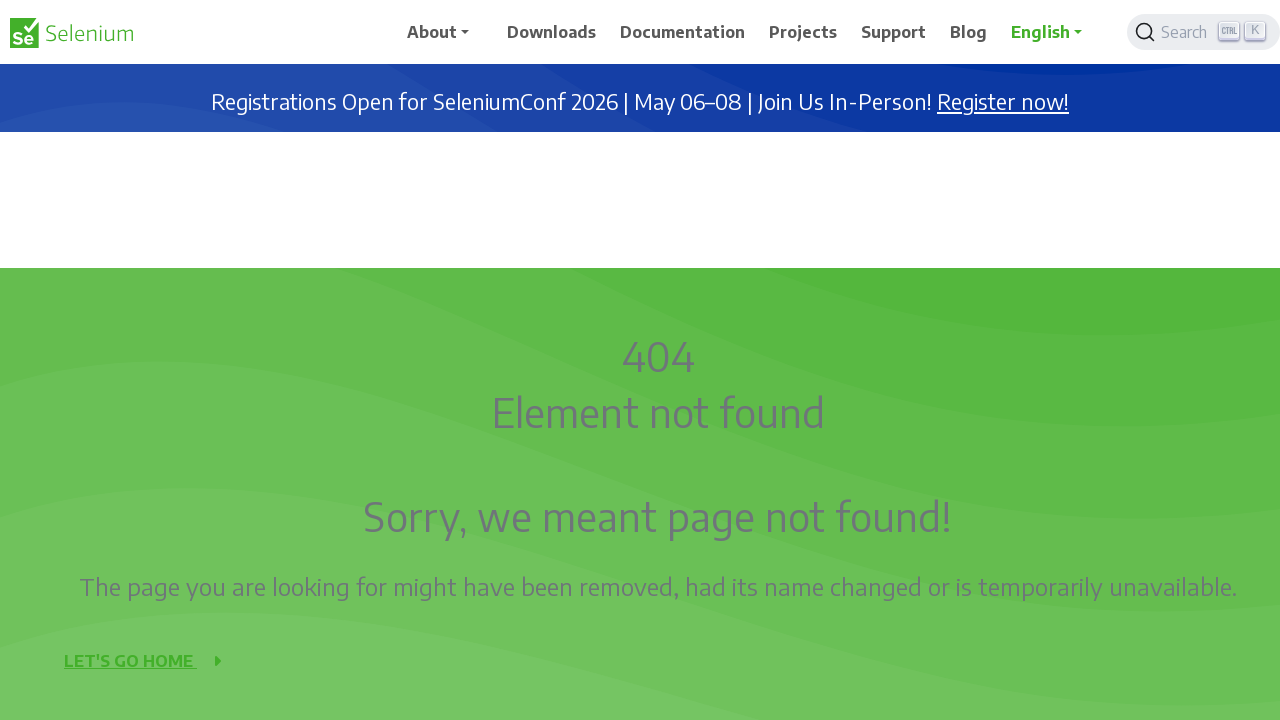

Waited for page to reach domcontentloaded state
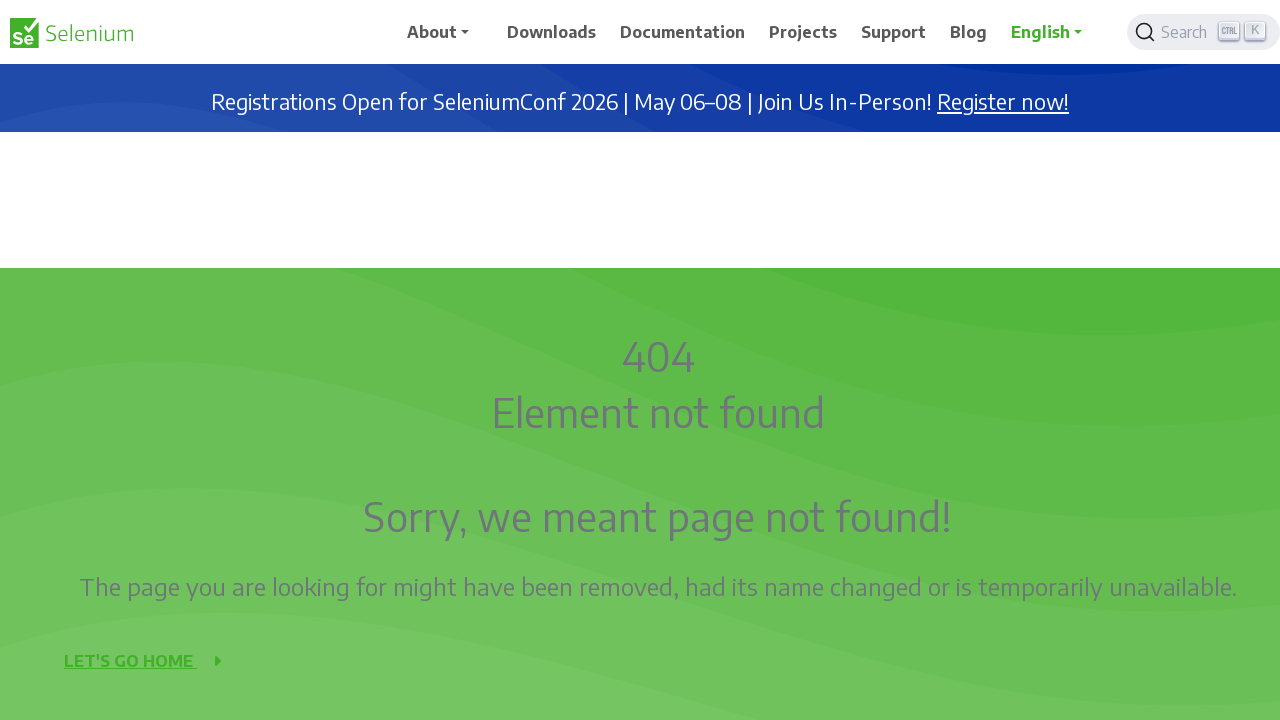

Clicked on download link to initiate file download at (552, 32) on a[href*='download']
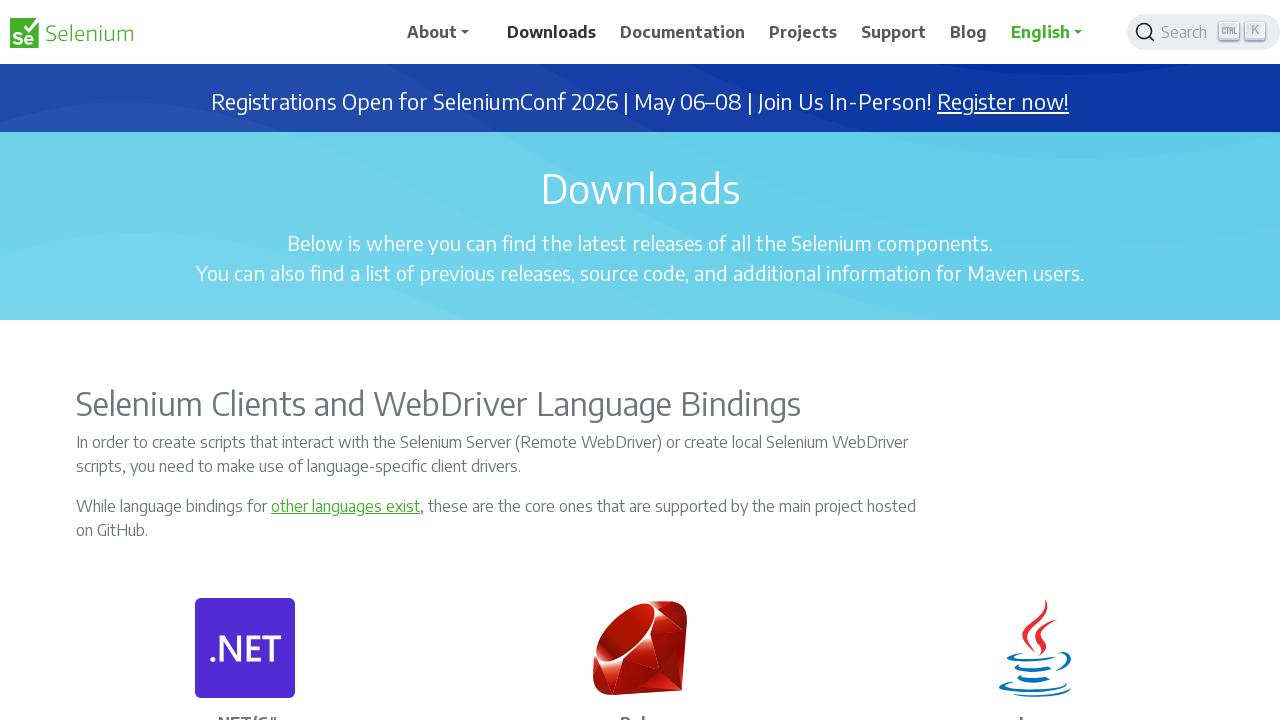

Waited 3 seconds for download to initiate
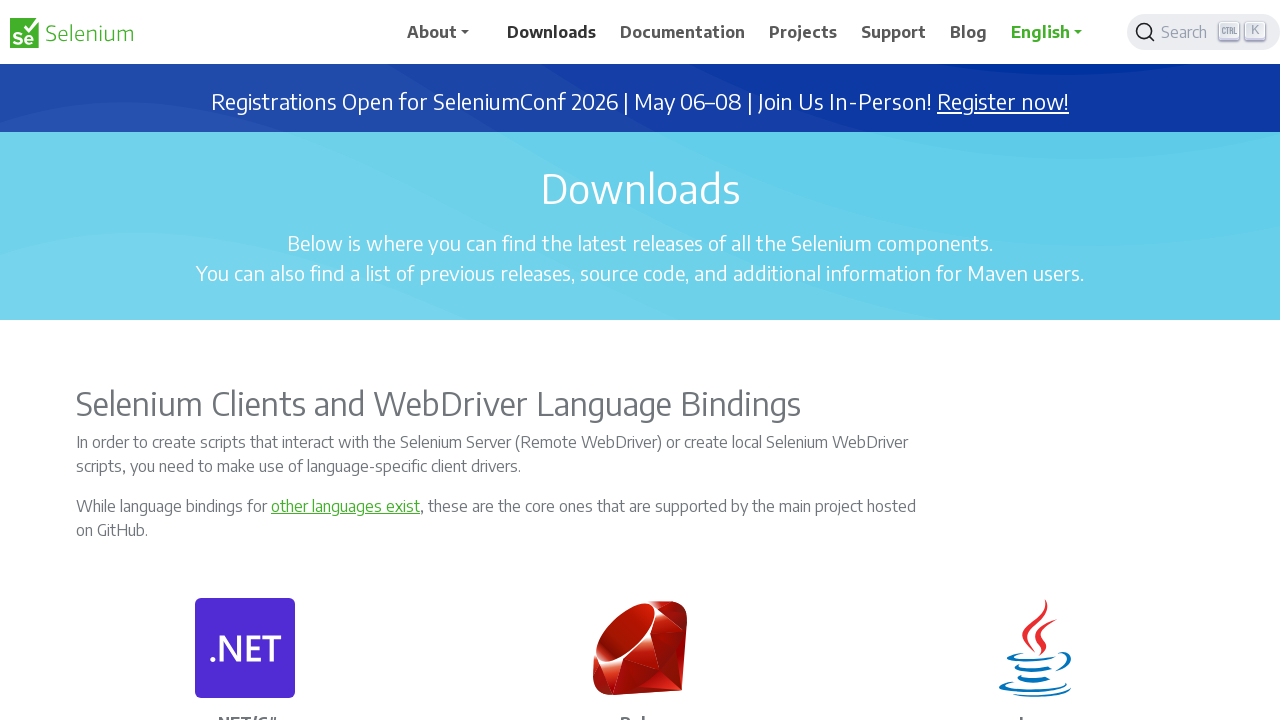

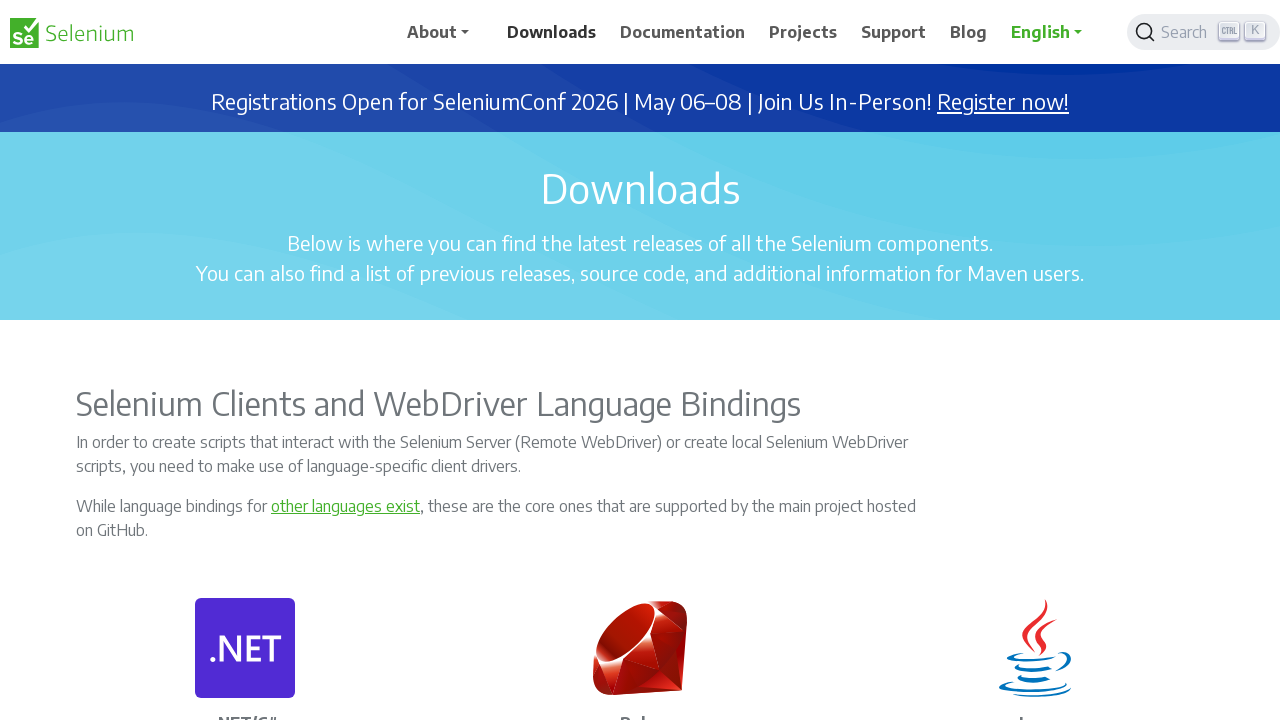